Tests jQuery UI dropdown by clicking on the number dropdown and selecting item "16"

Starting URL: https://jqueryui.com/resources/demos/selectmenu/default.html

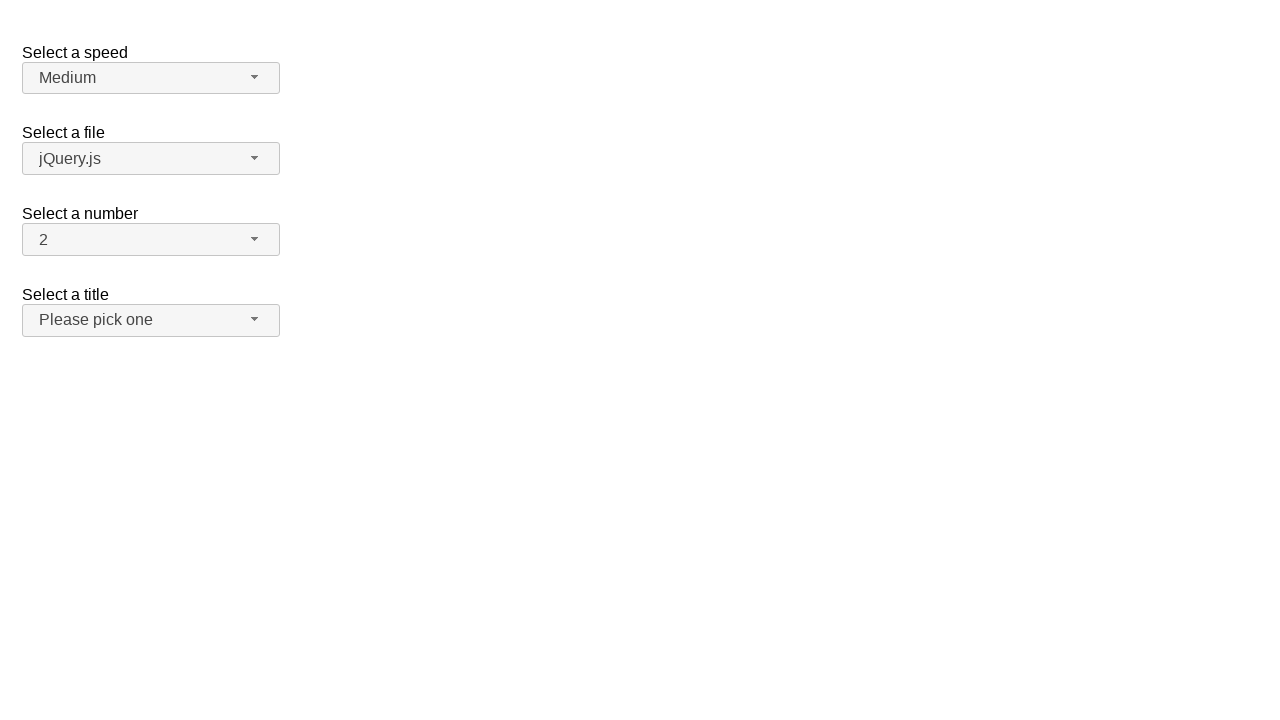

Clicked on the number dropdown button to open it at (151, 240) on #number-button
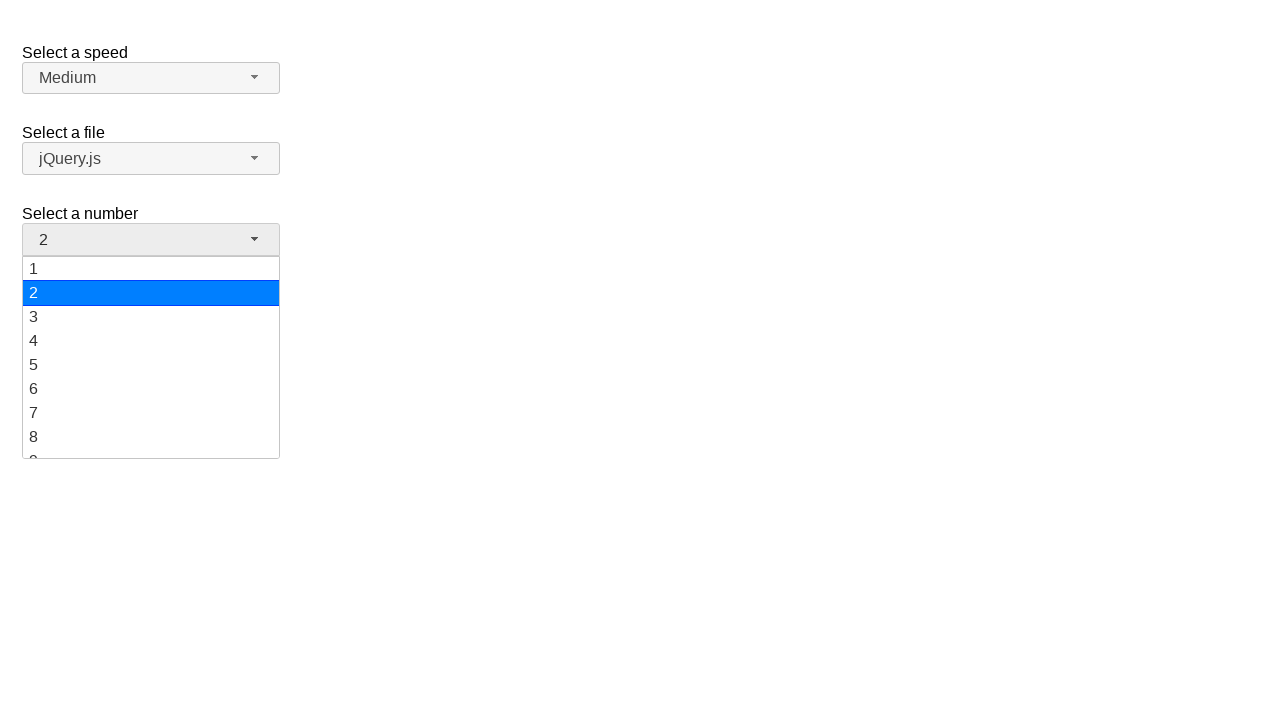

Dropdown menu items loaded and are visible
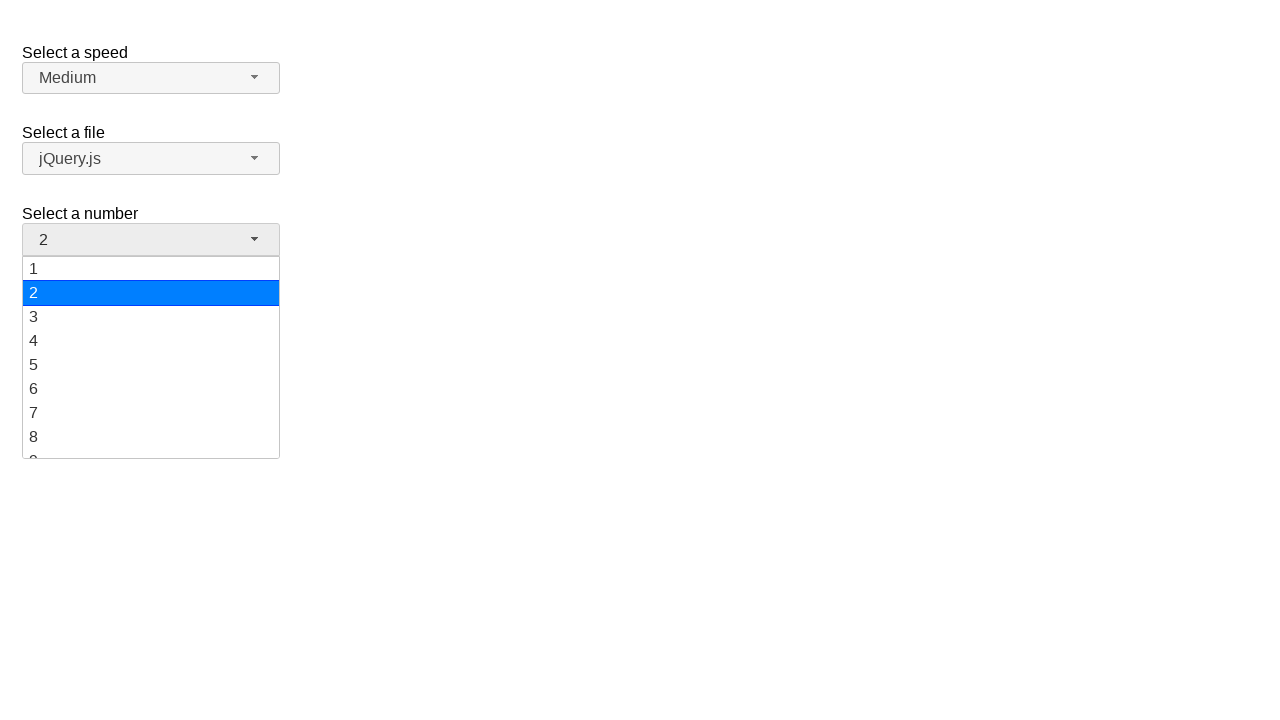

Selected item '16' from the dropdown menu
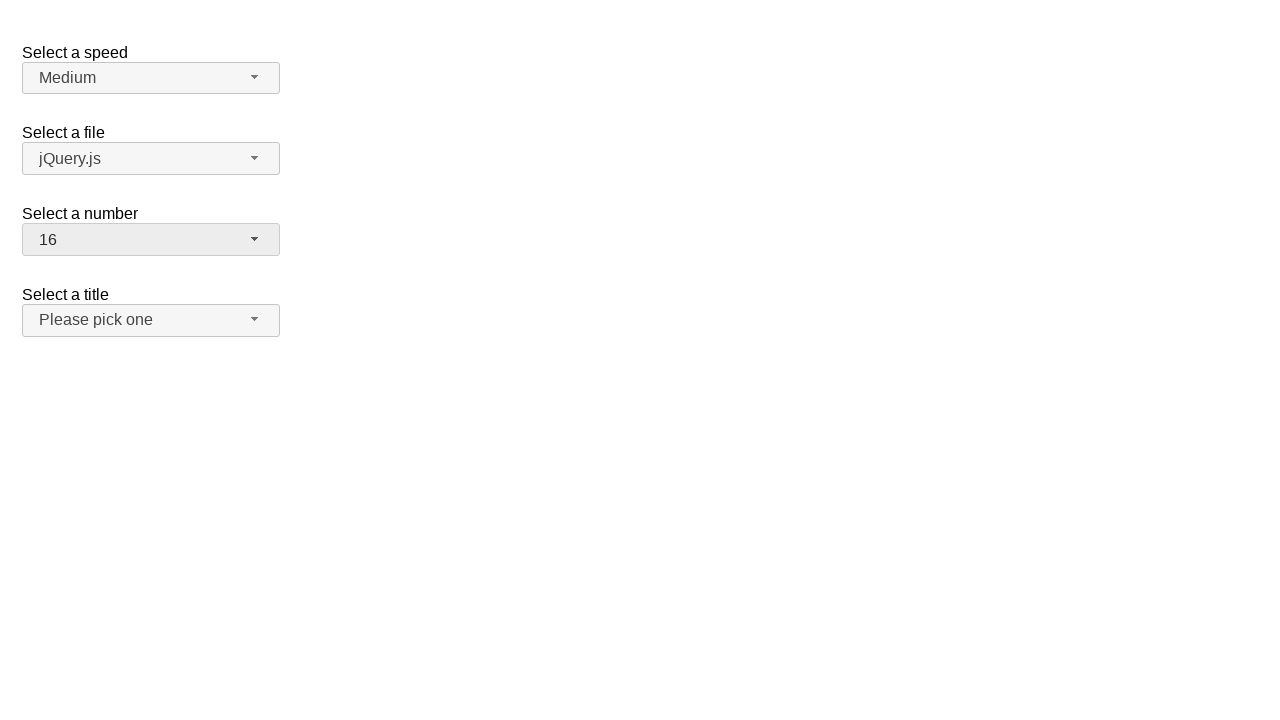

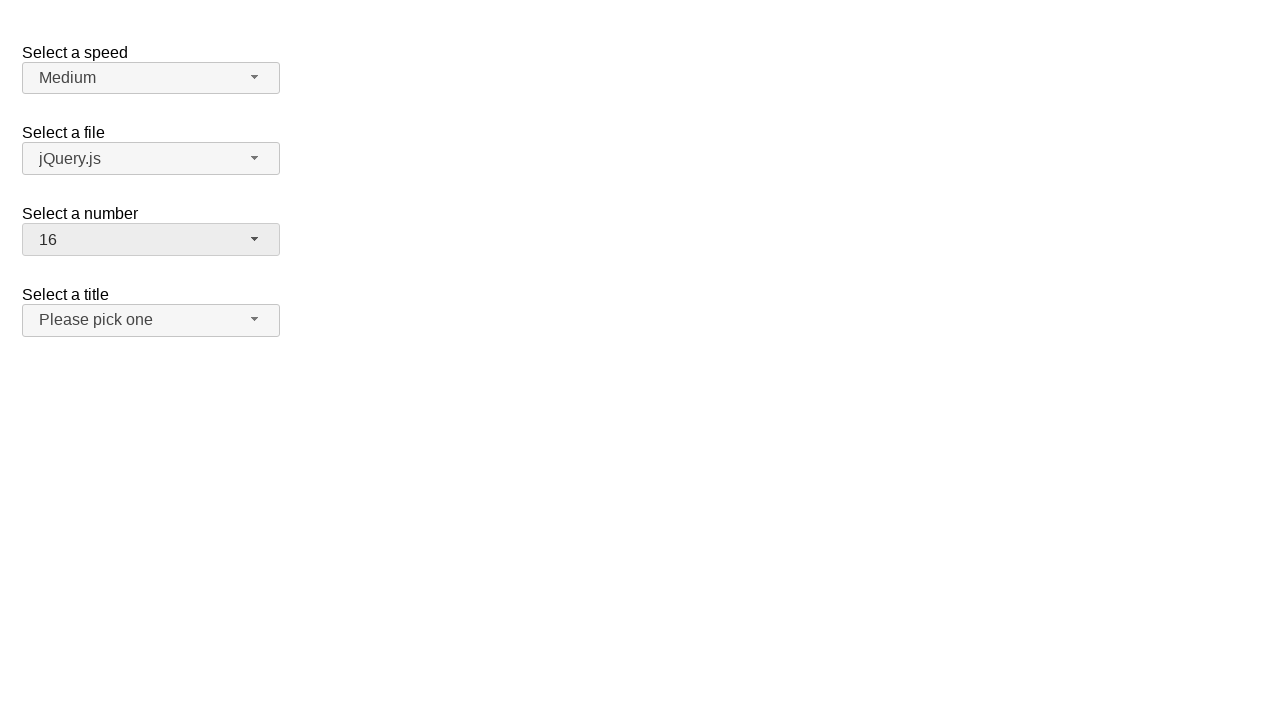